Verifies that the Contact button in the header is displayed on the page

Starting URL: https://wewill.tech

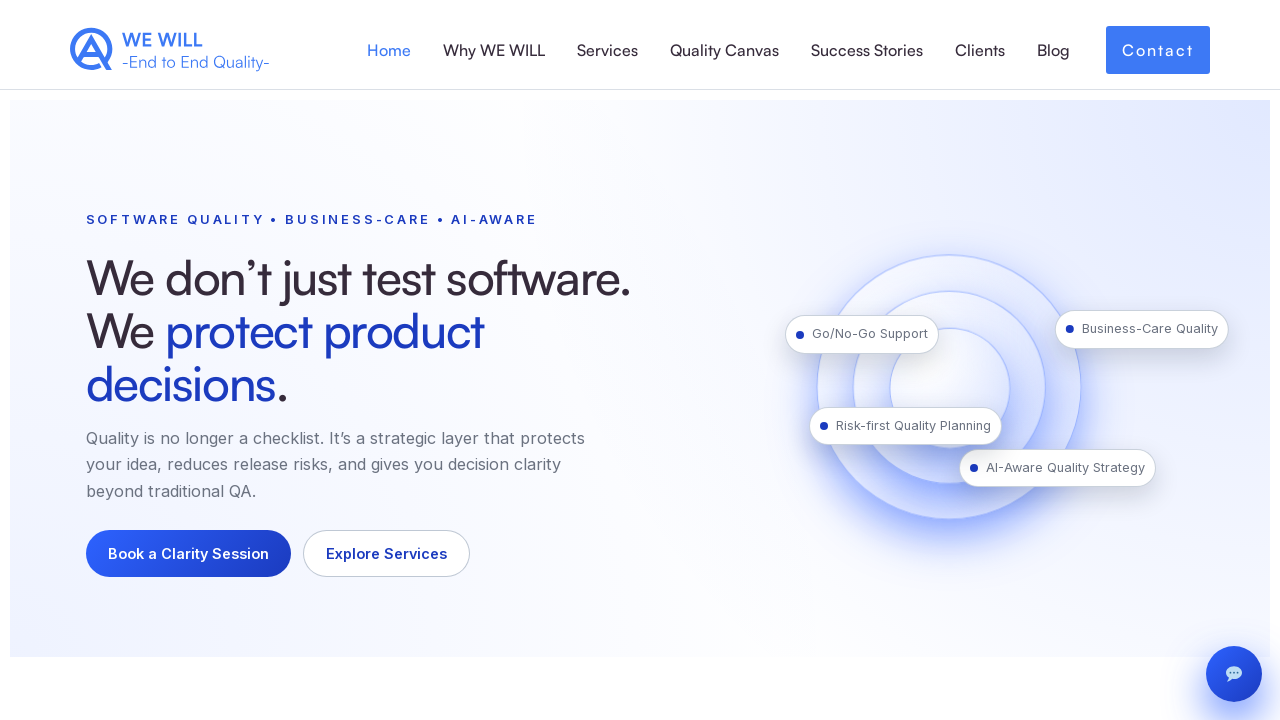

Located Contact button in header using XPath
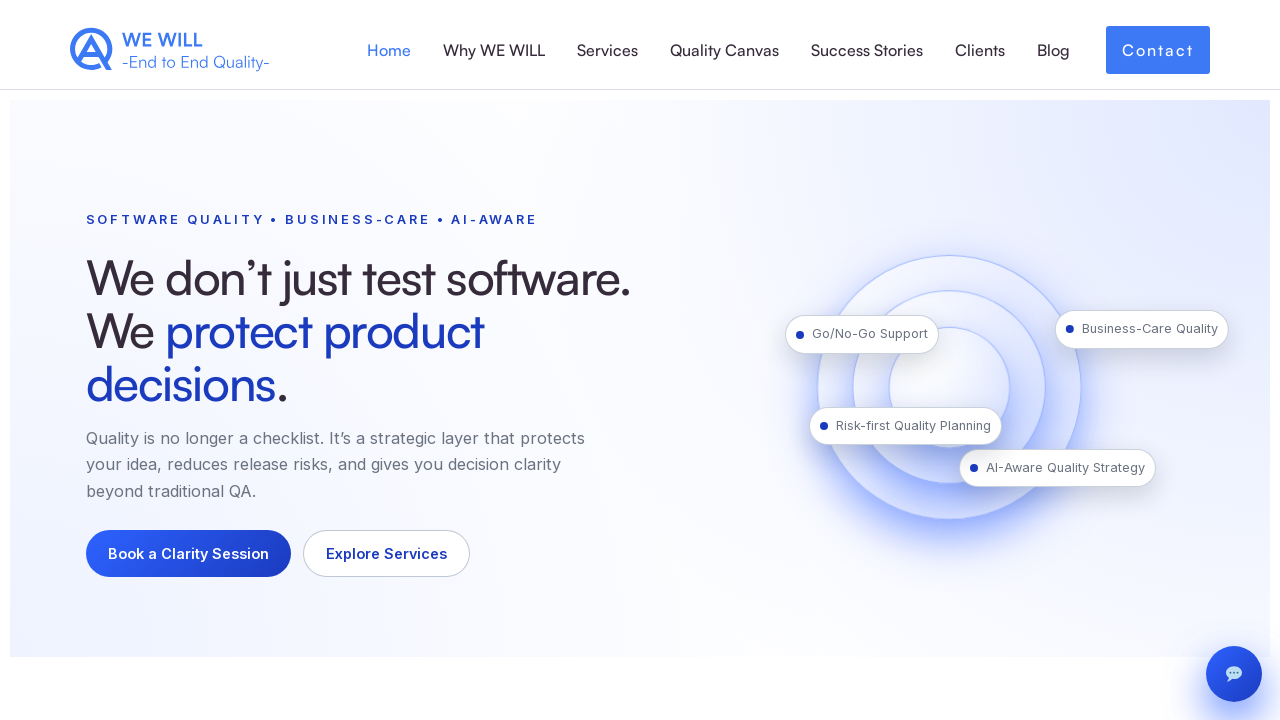

Waited for Contact button to become visible
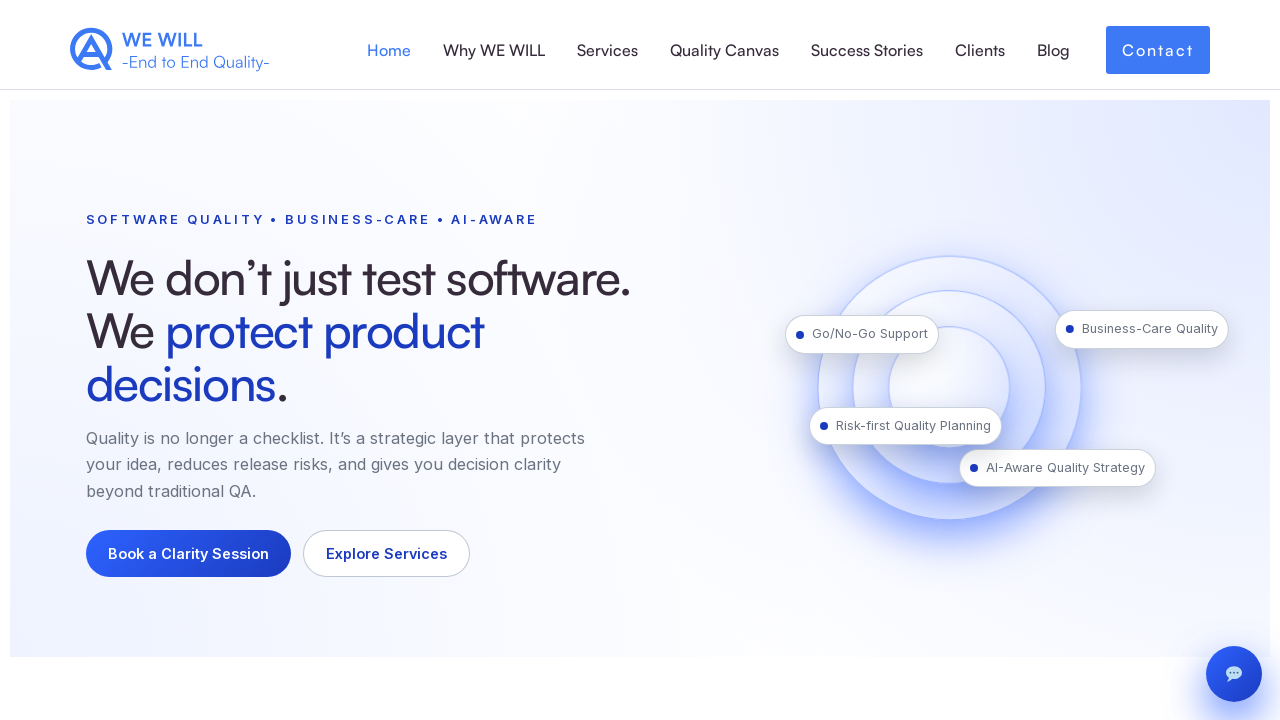

Verified Contact button is displayed on the page
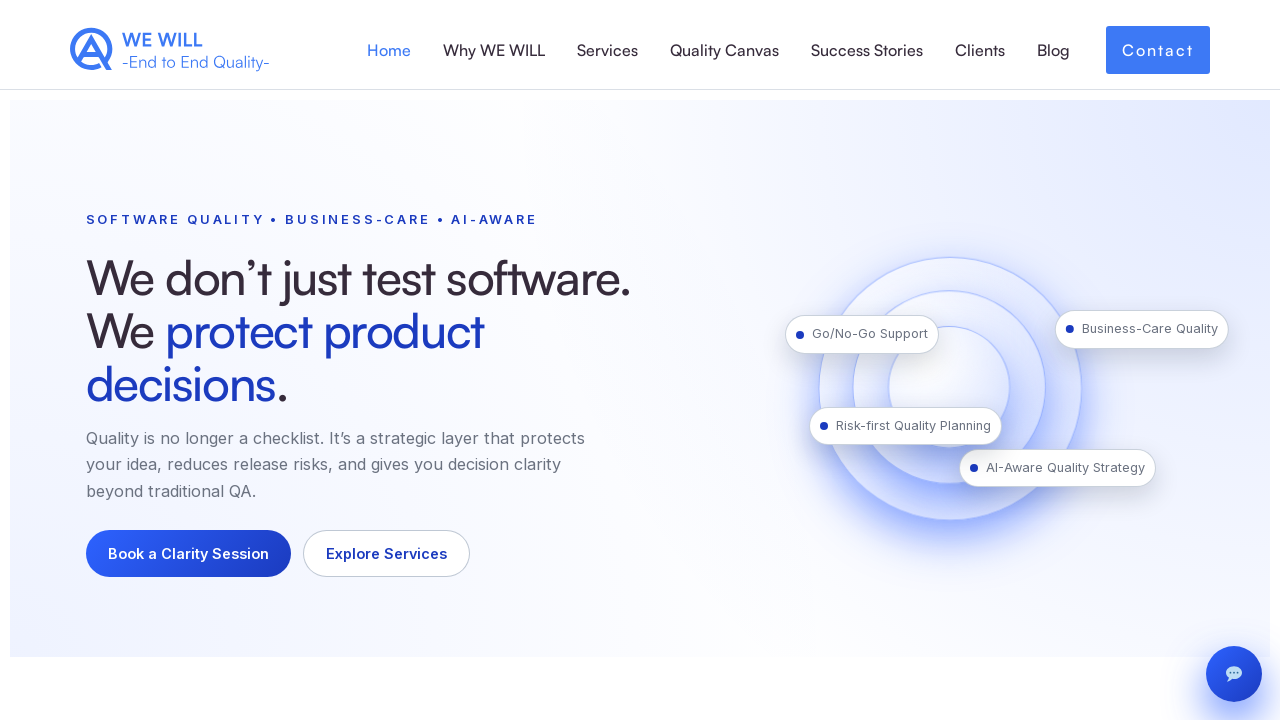

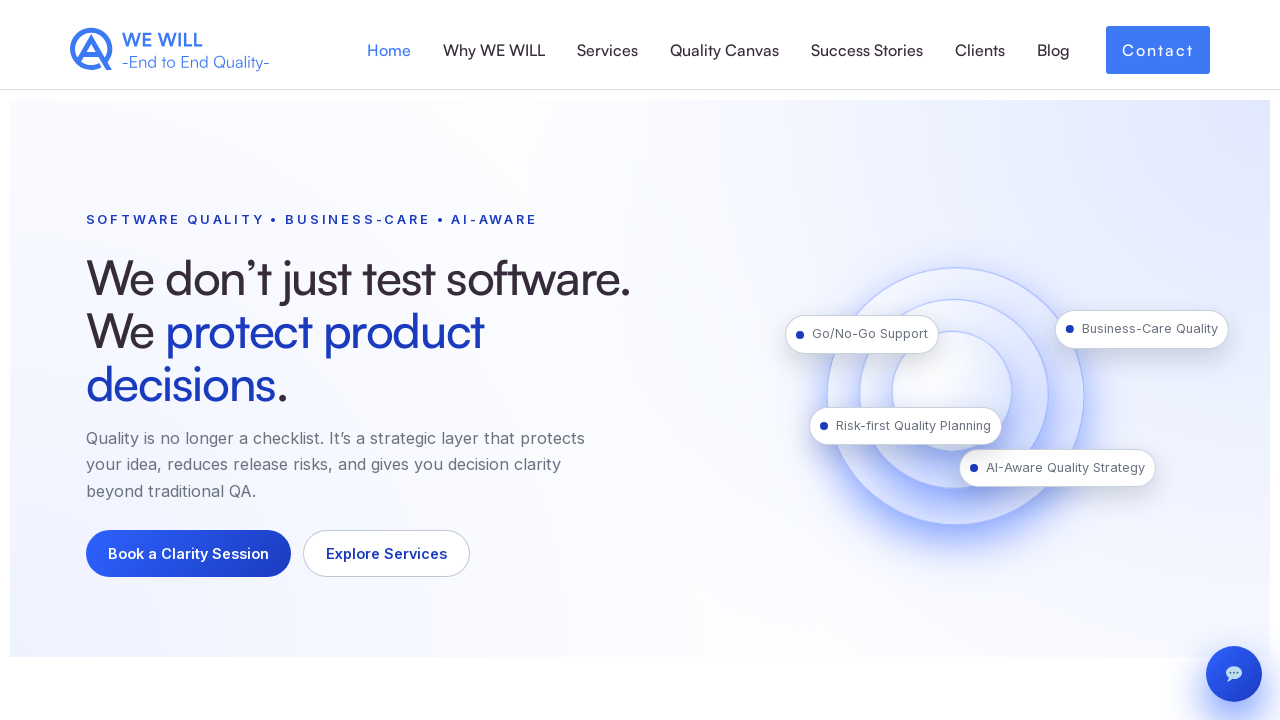